Navigates to pet disease alerts website, accesses the forecast map, and clicks through all US states on an SVG map to check infection rate data

Starting URL: https://petdiseasealerts.org/

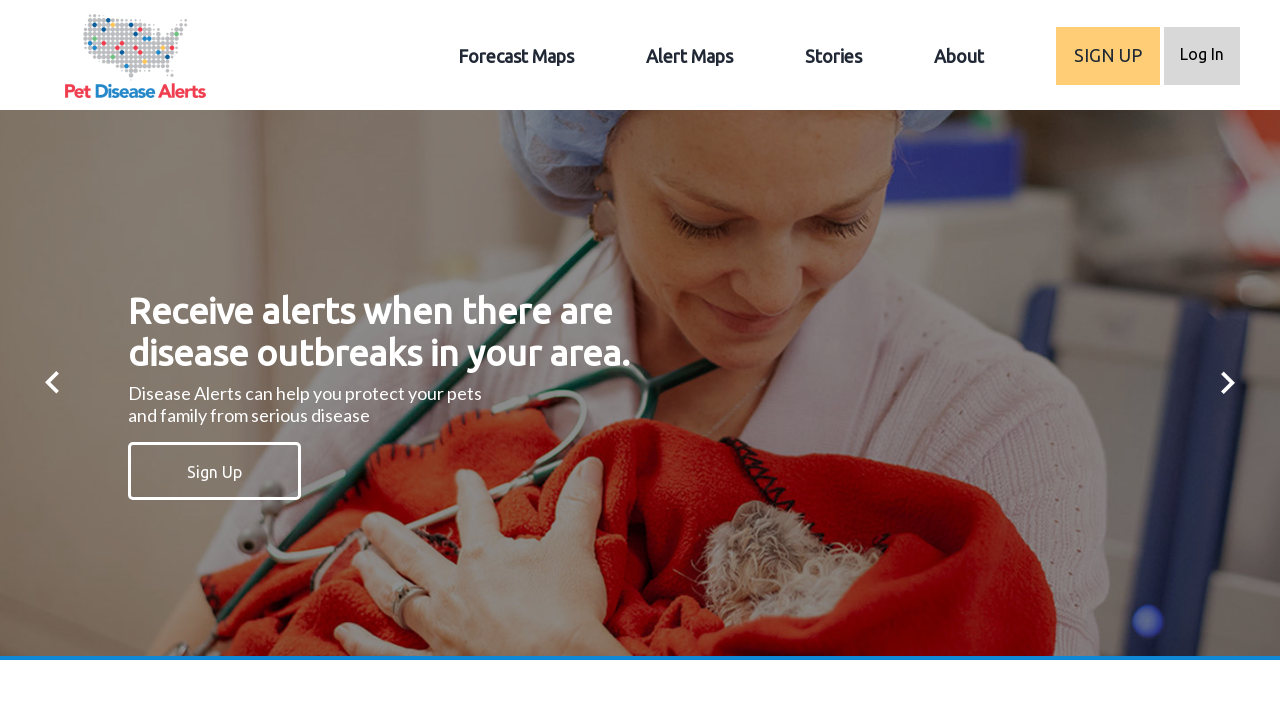

Clicked 'Go to maps' link to navigate to forecast map at (200, 361) on text=Go to maps
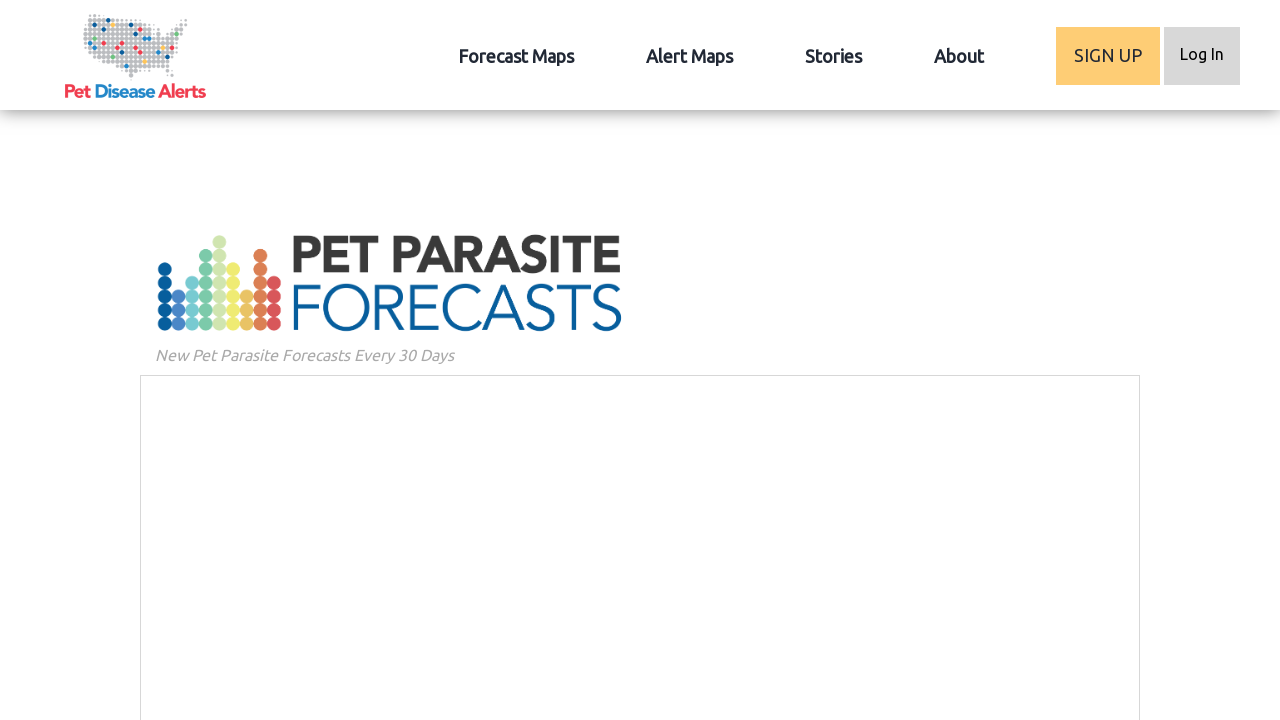

Waited for map iframe to load
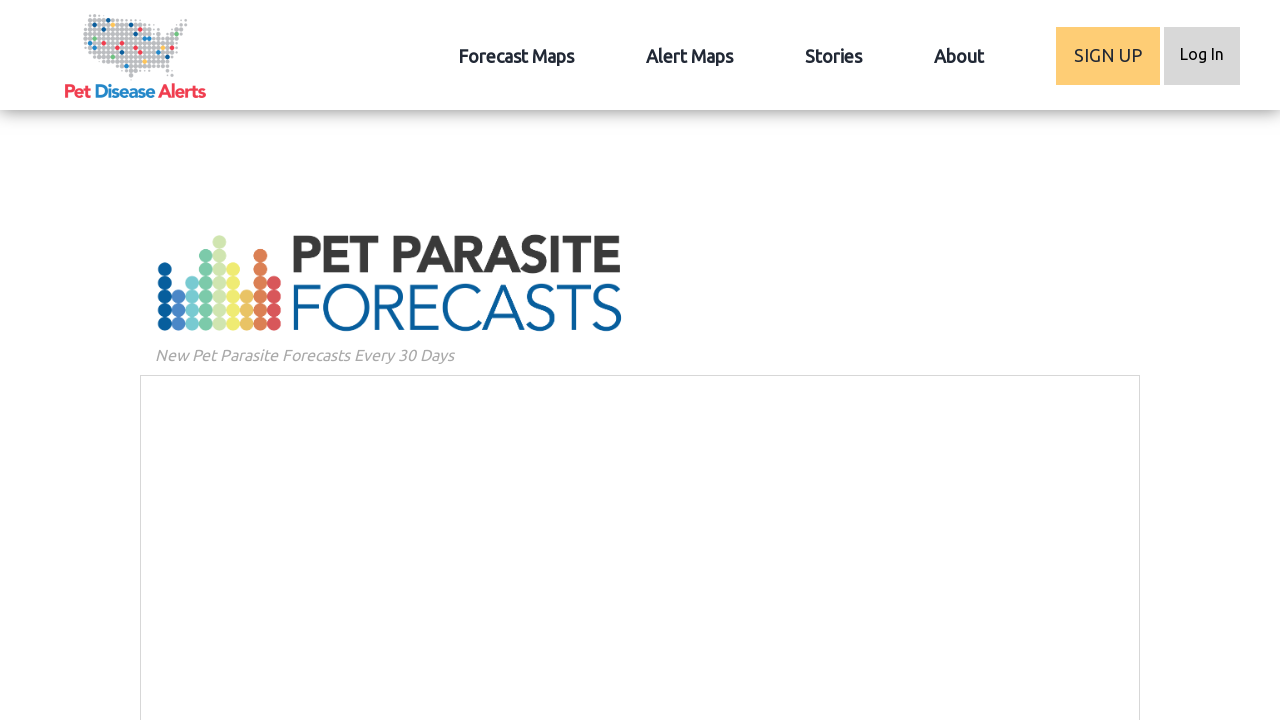

Located and switched to map iframe
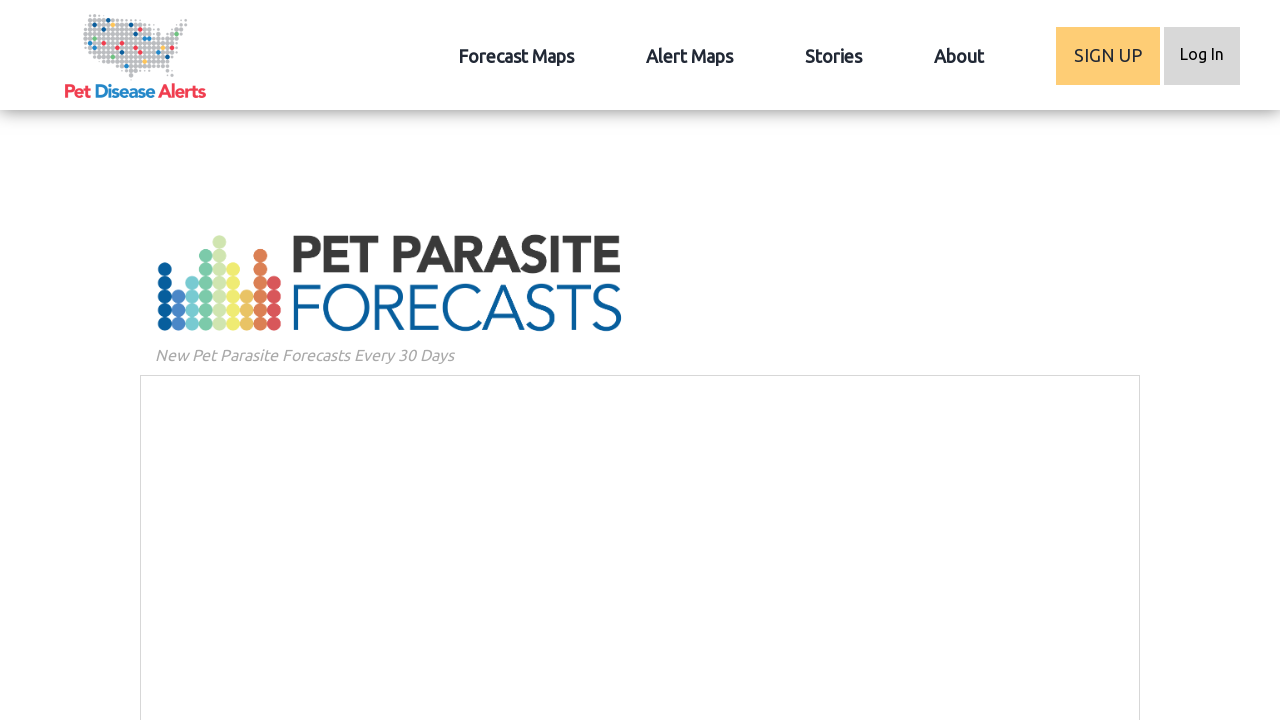

Retrieved all US state regions from SVG map
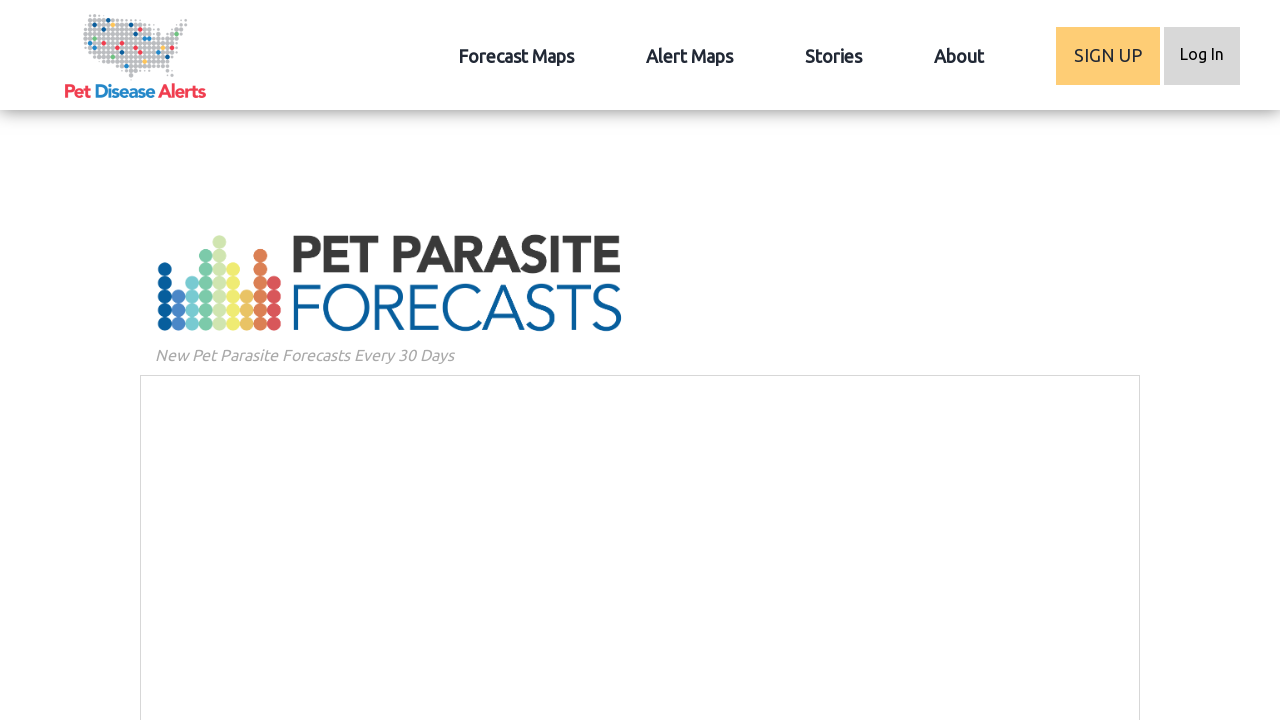

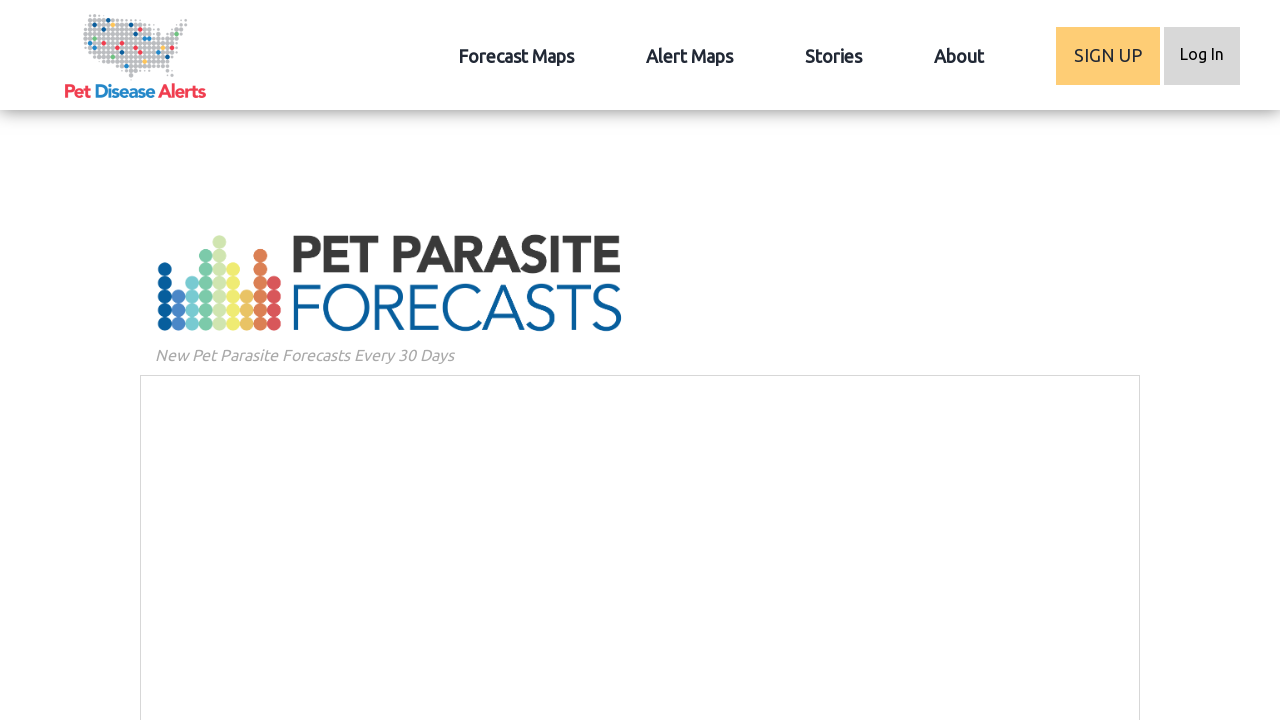